Tests a jQuery UI price range slider by dragging both the minimum and maximum slider handles to adjust the price range

Starting URL: https://www.jqueryscript.net/demo/Price-Range-Slider-jQuery-UI/

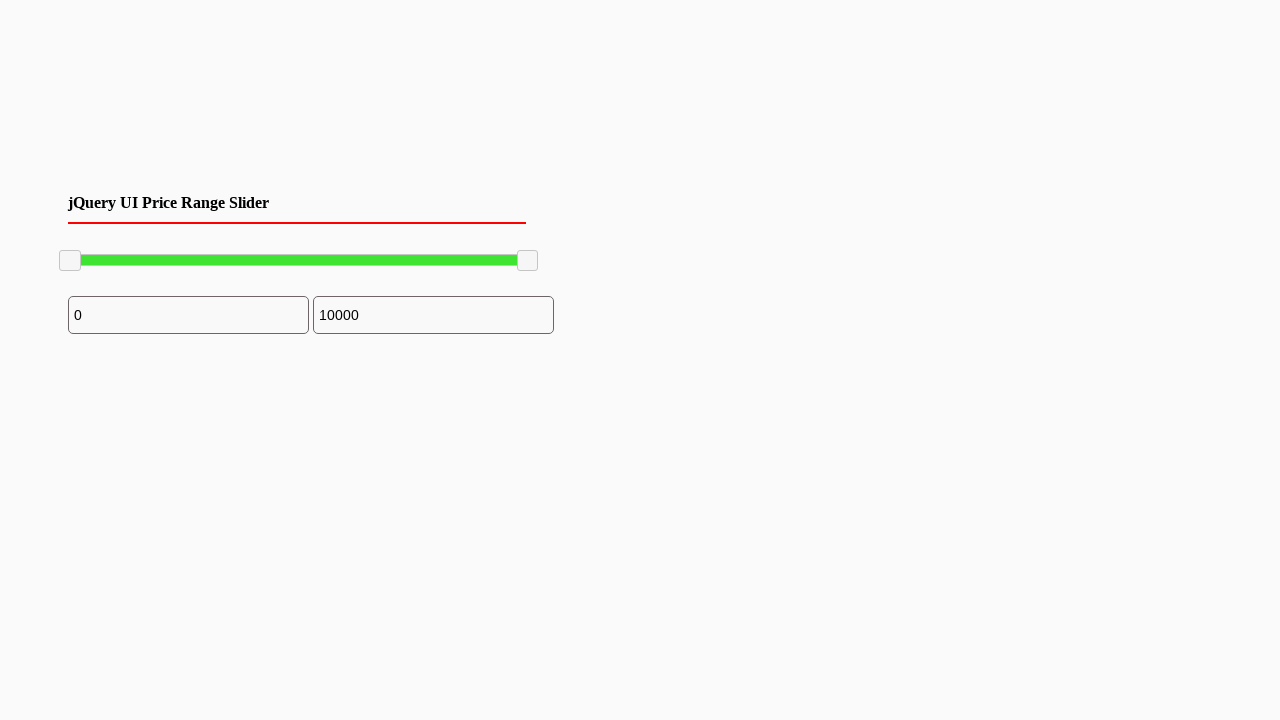

Navigated to jQuery UI price range slider demo page
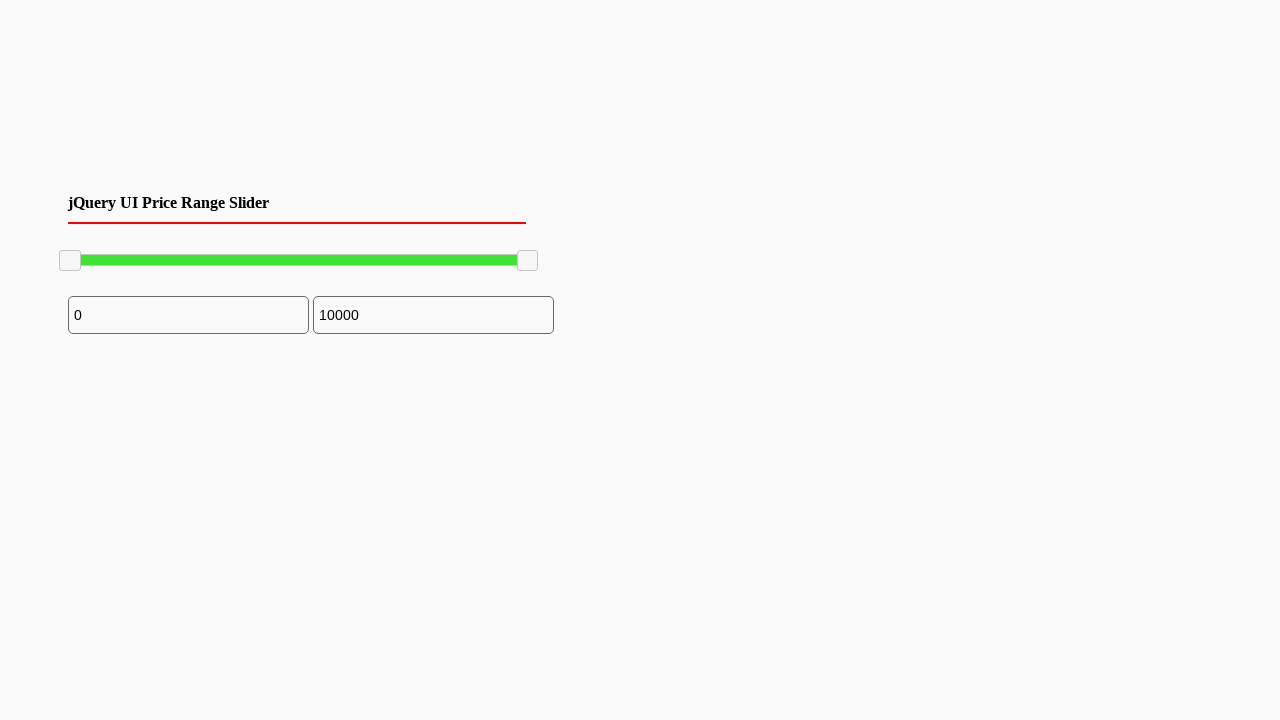

Located minimum slider handle
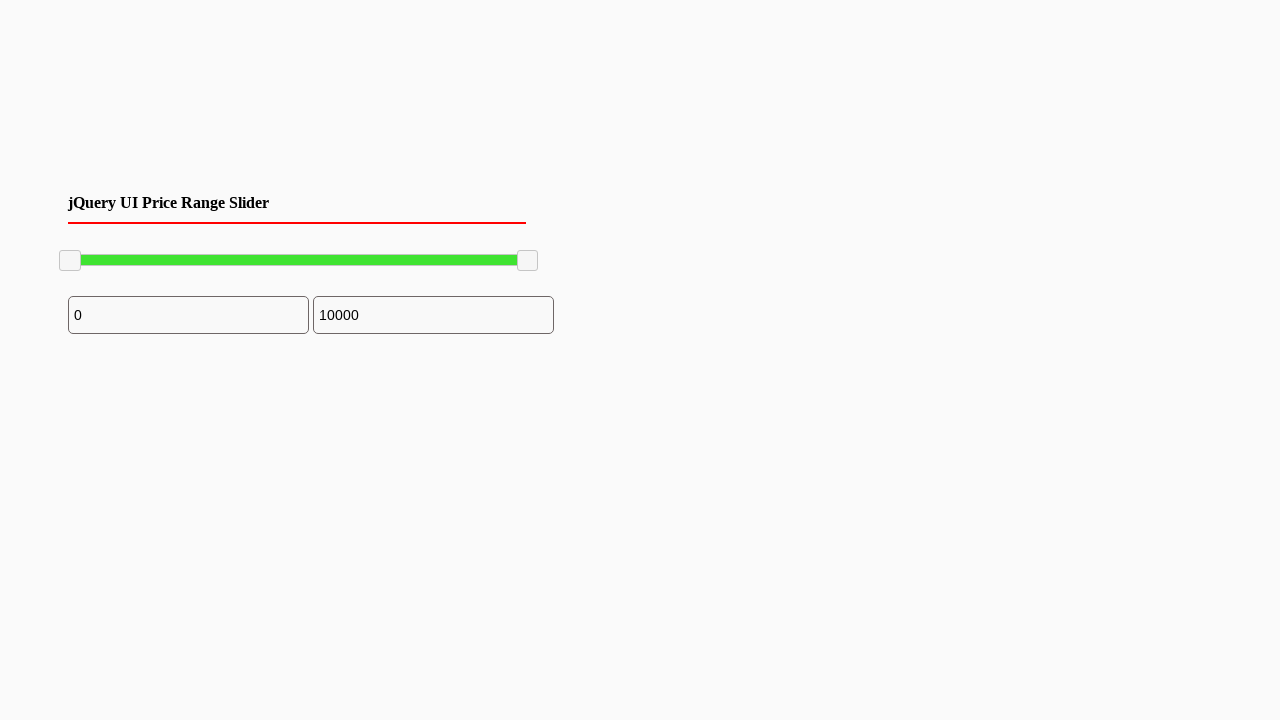

Located maximum slider handle
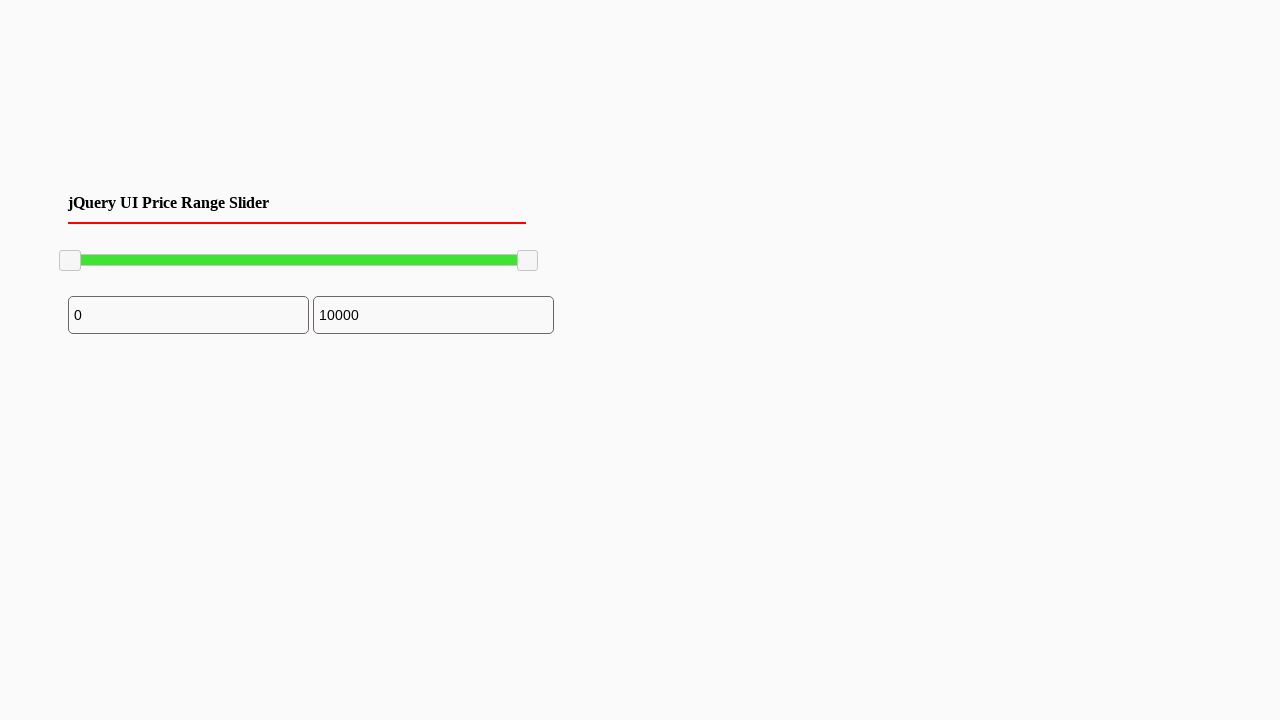

Retrieved bounding box for minimum slider handle
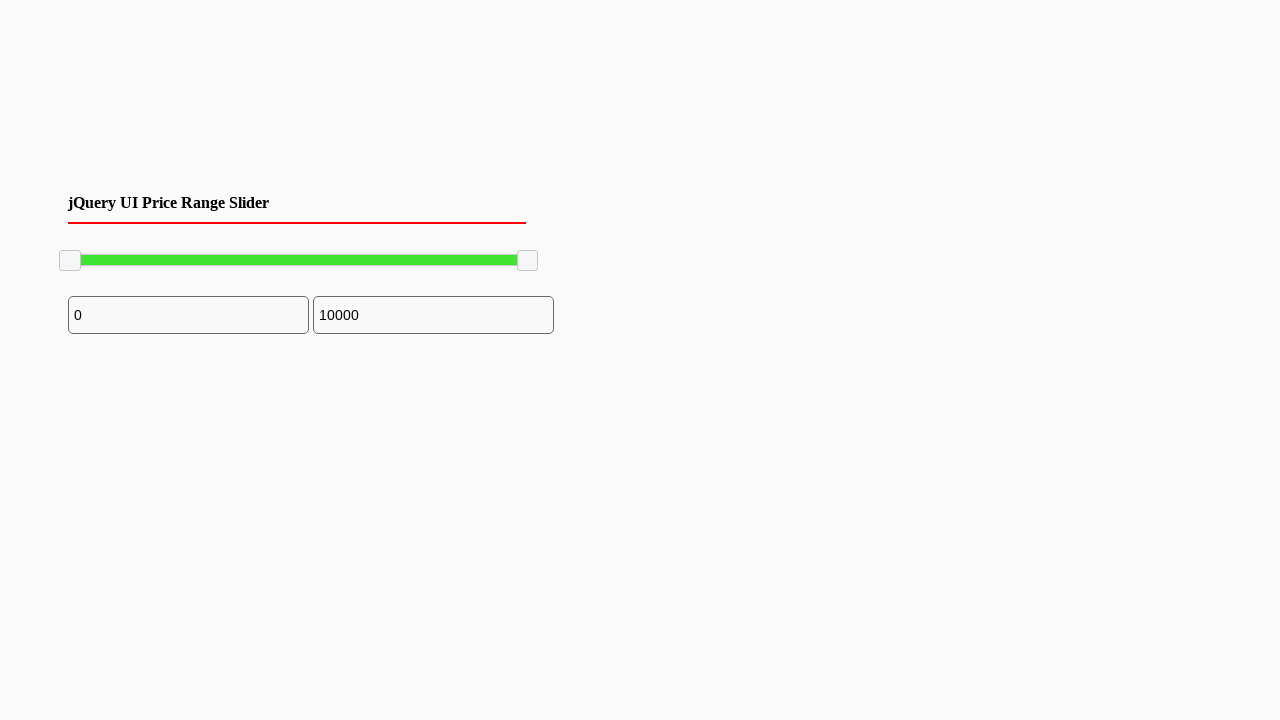

Retrieved bounding box for maximum slider handle
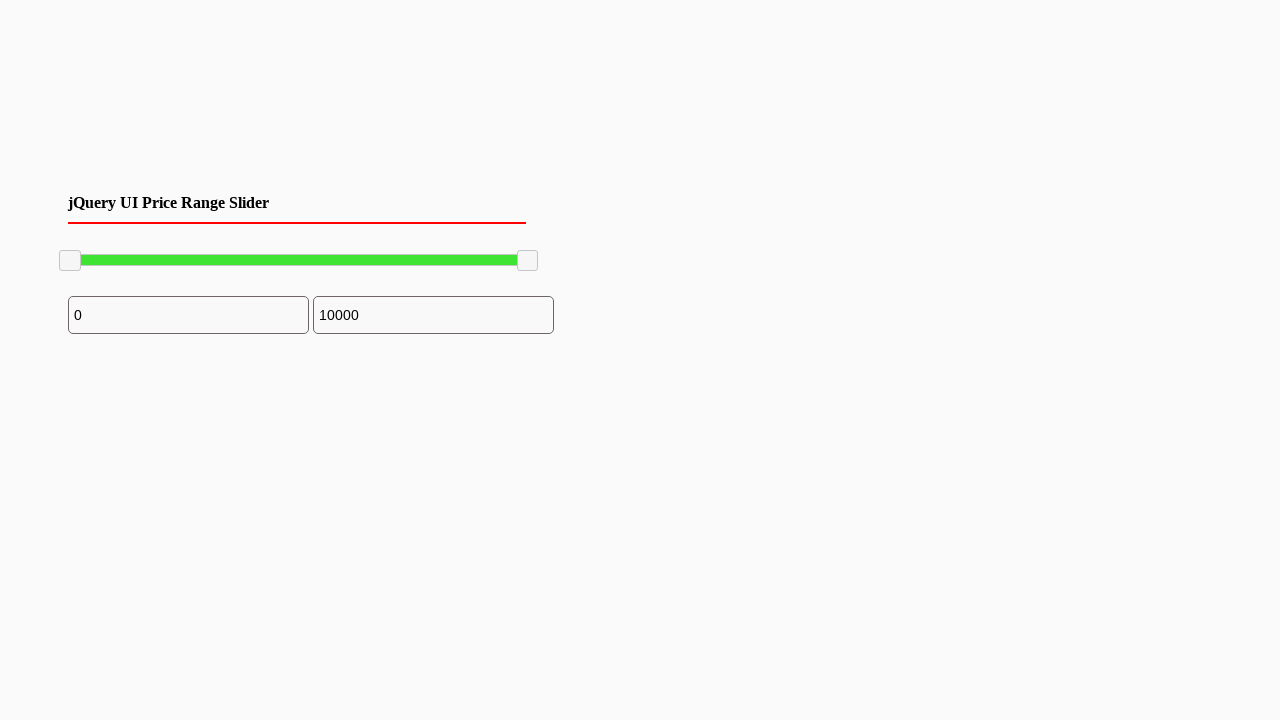

Moved mouse to minimum slider handle center at (70, 261)
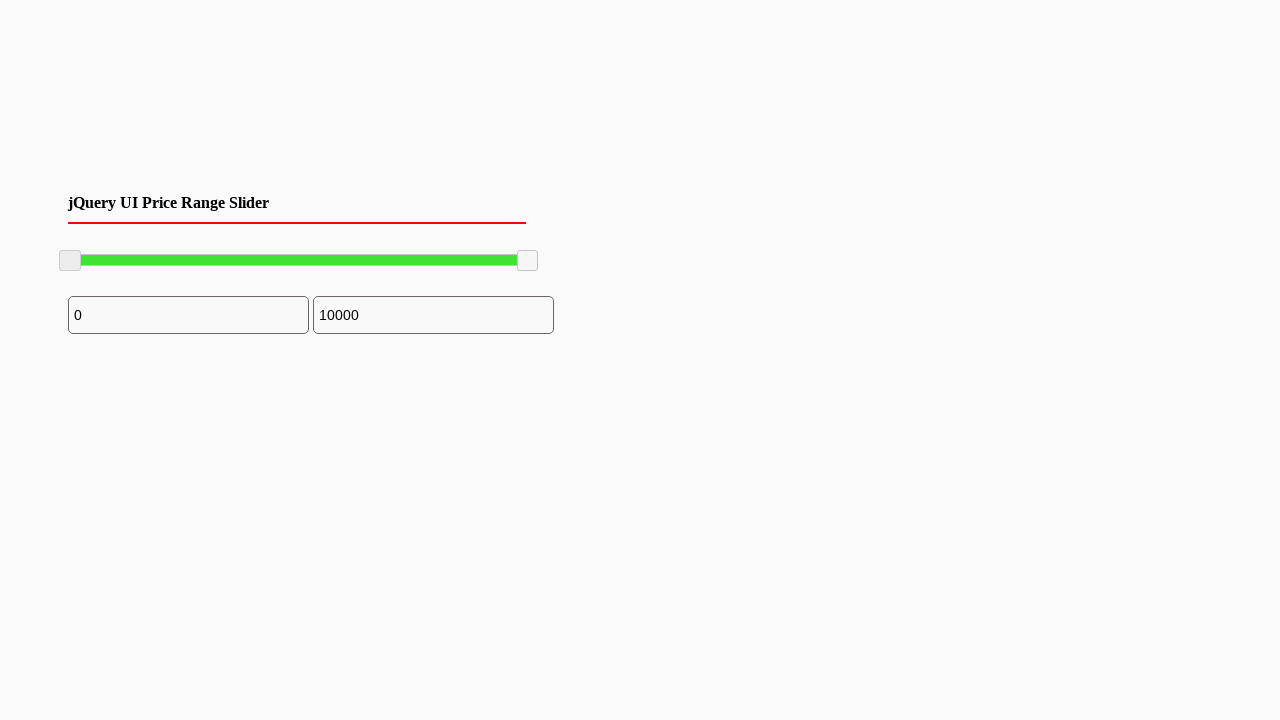

Pressed mouse button down on minimum slider handle at (70, 261)
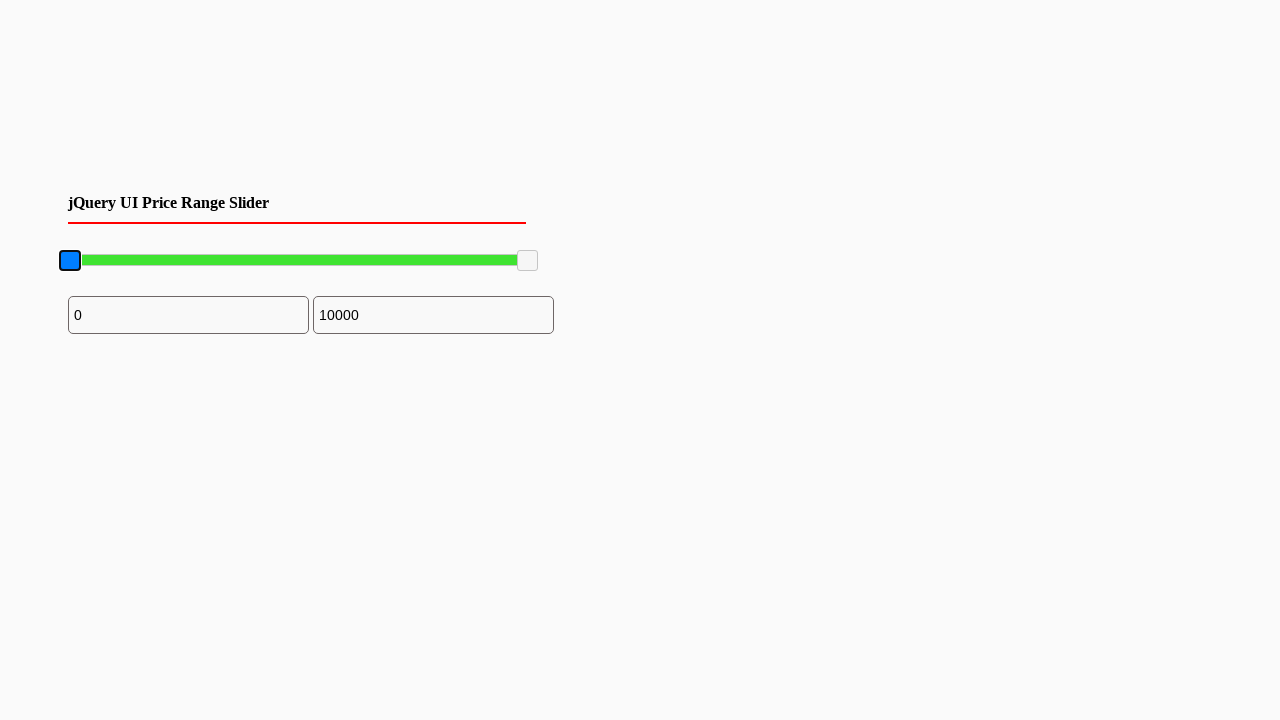

Dragged minimum slider handle 100 pixels to the right at (170, 261)
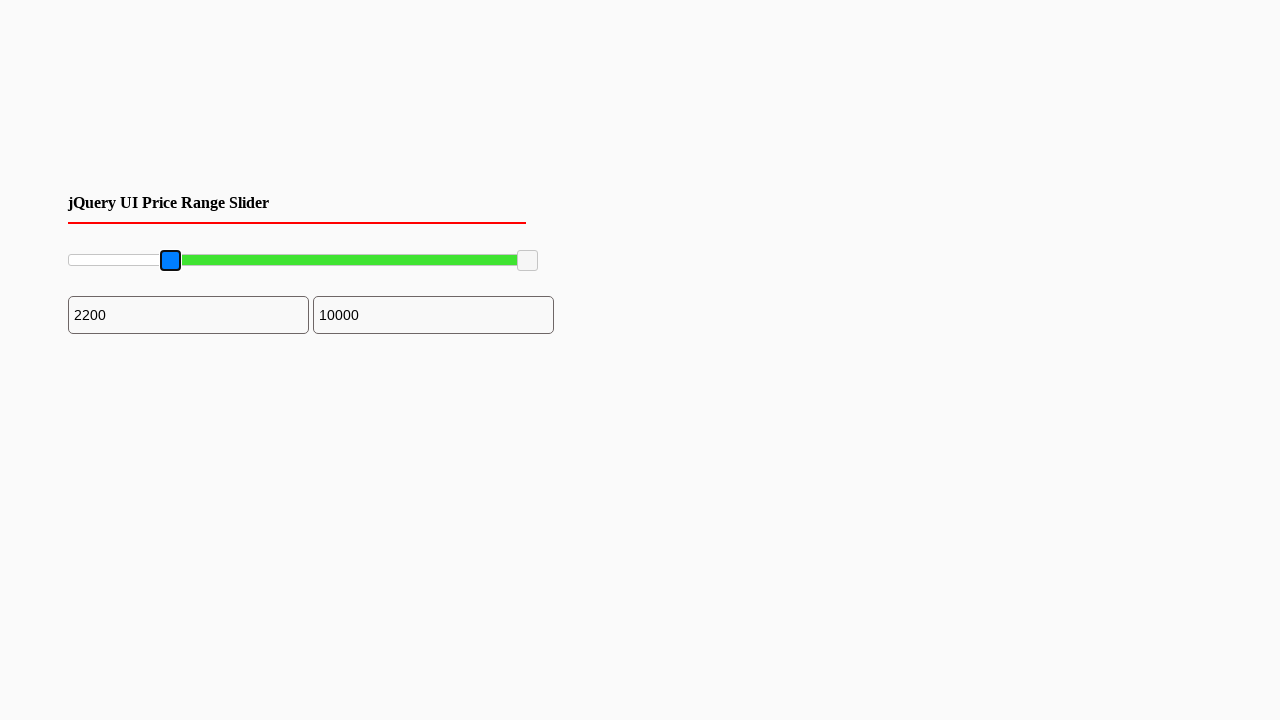

Released mouse button on minimum slider handle at (170, 261)
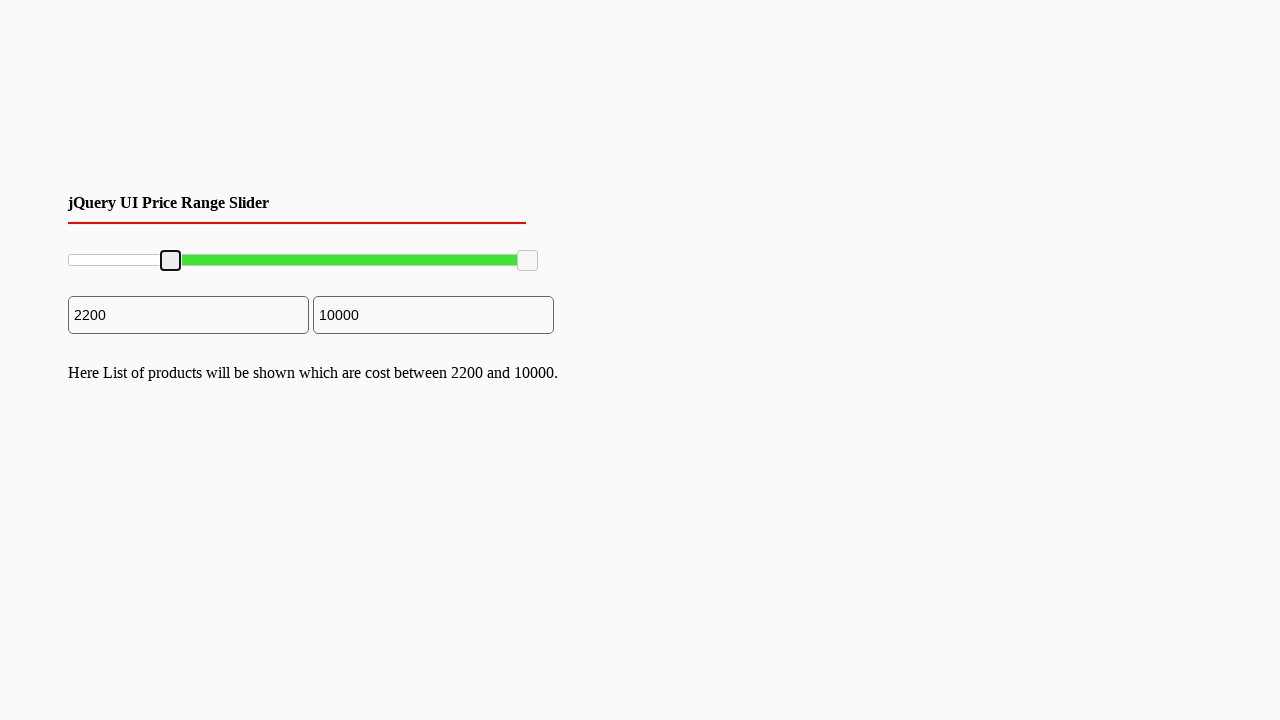

Moved mouse to maximum slider handle center at (528, 261)
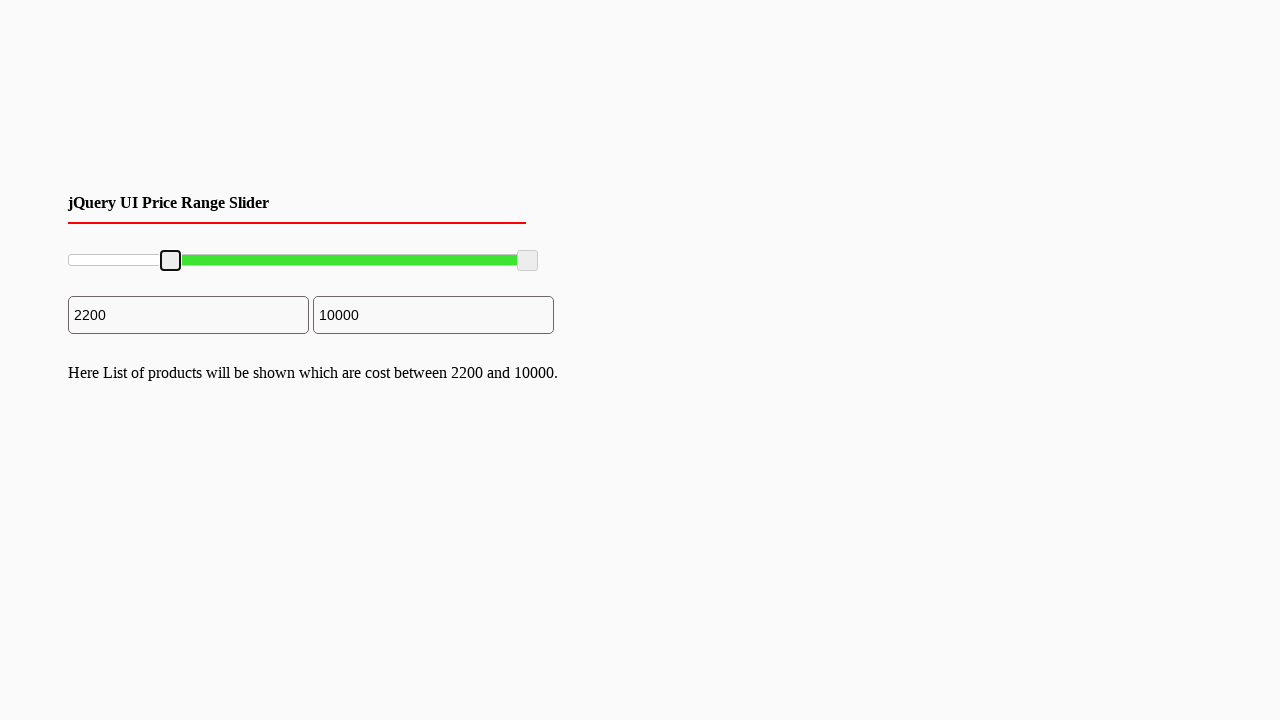

Pressed mouse button down on maximum slider handle at (528, 261)
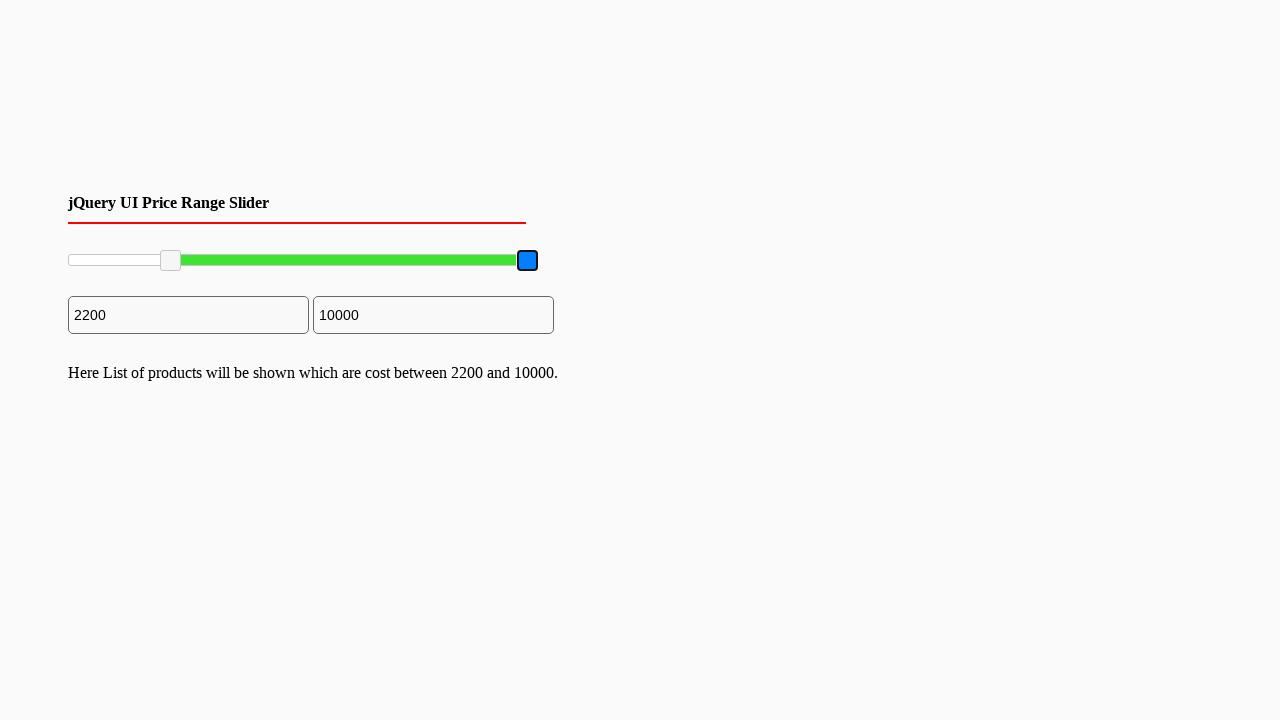

Dragged maximum slider handle 39 pixels to the left at (489, 261)
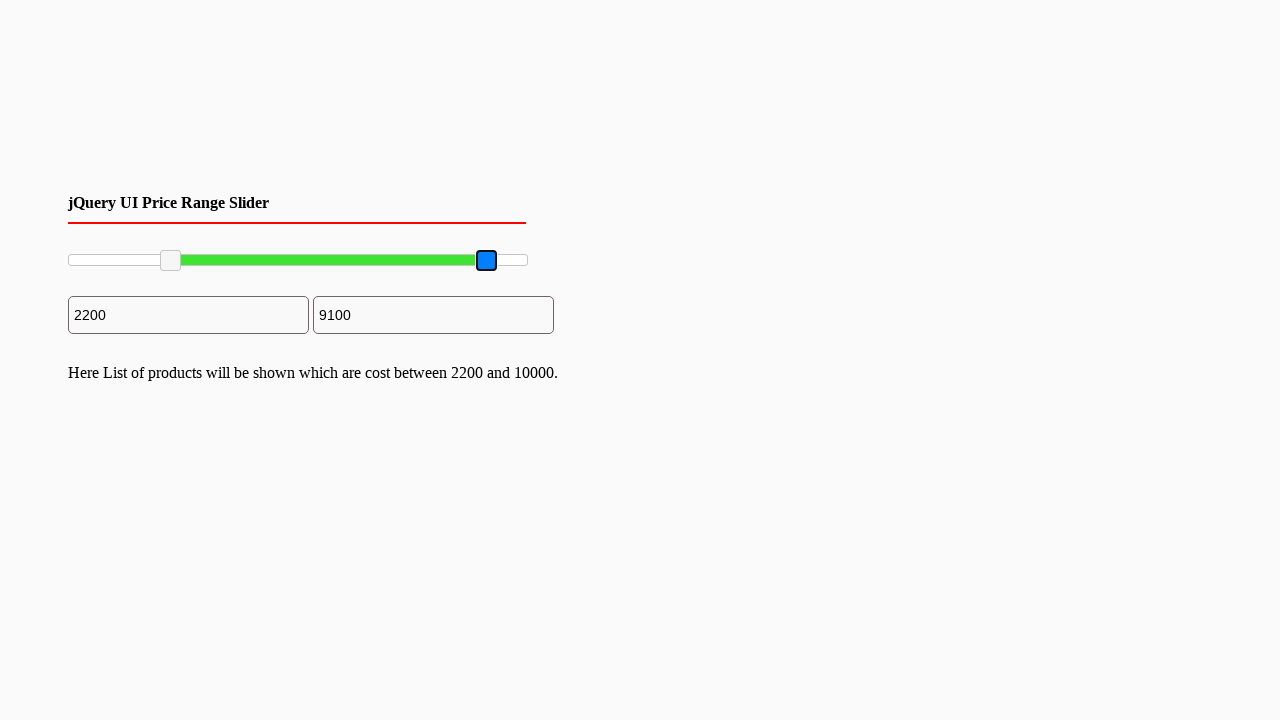

Released mouse button on maximum slider handle at (489, 261)
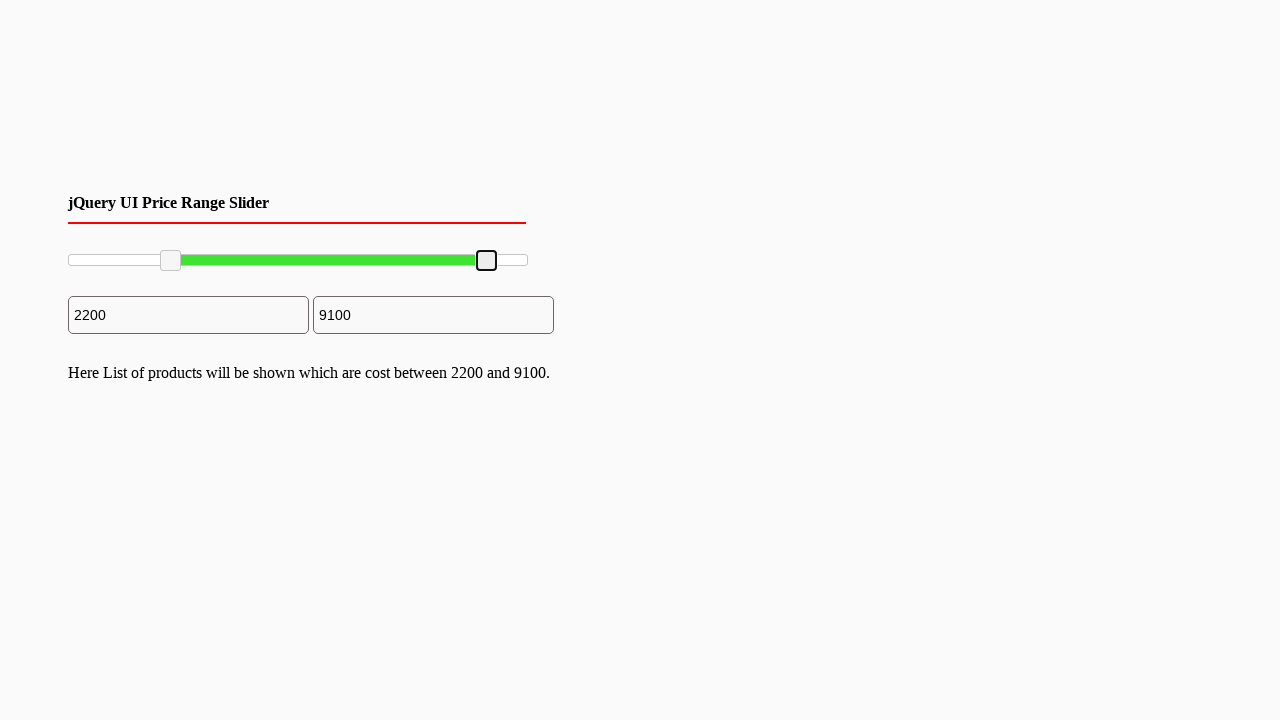

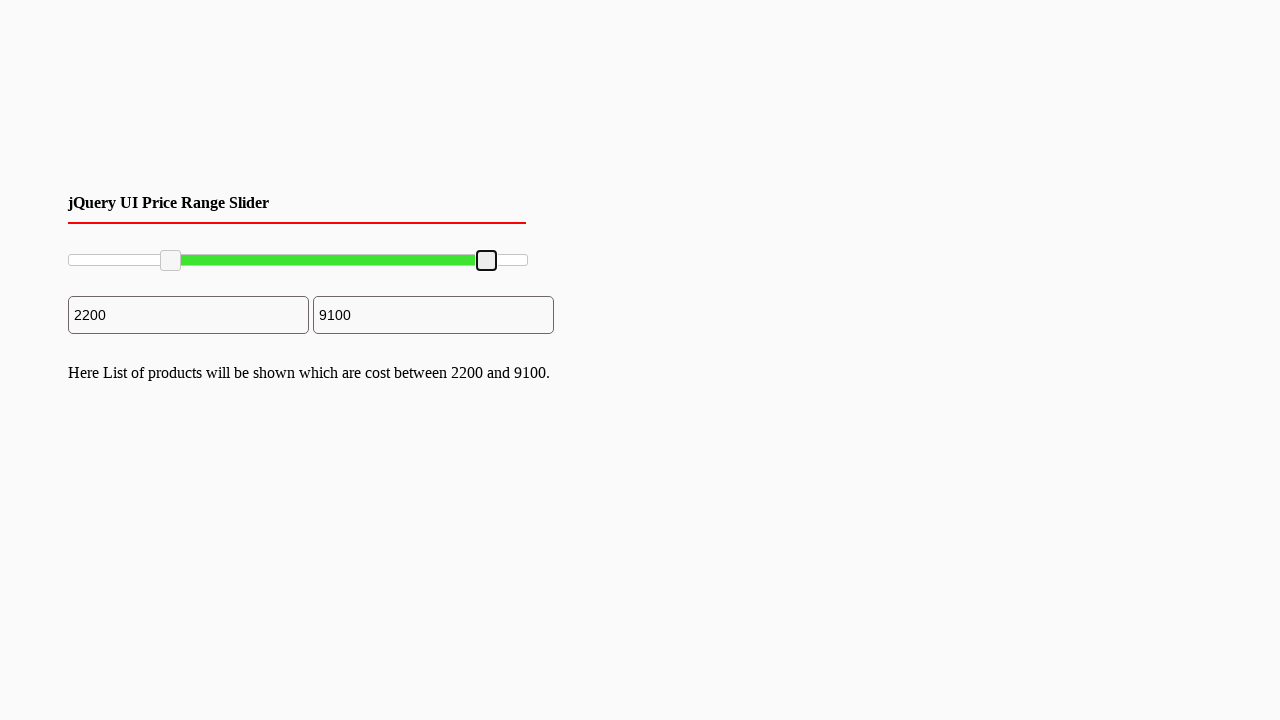